Searches for bus tickets by filling in source and destination cities and selecting a travel date

Starting URL: https://www.abhibus.com/bus-ticket-booking

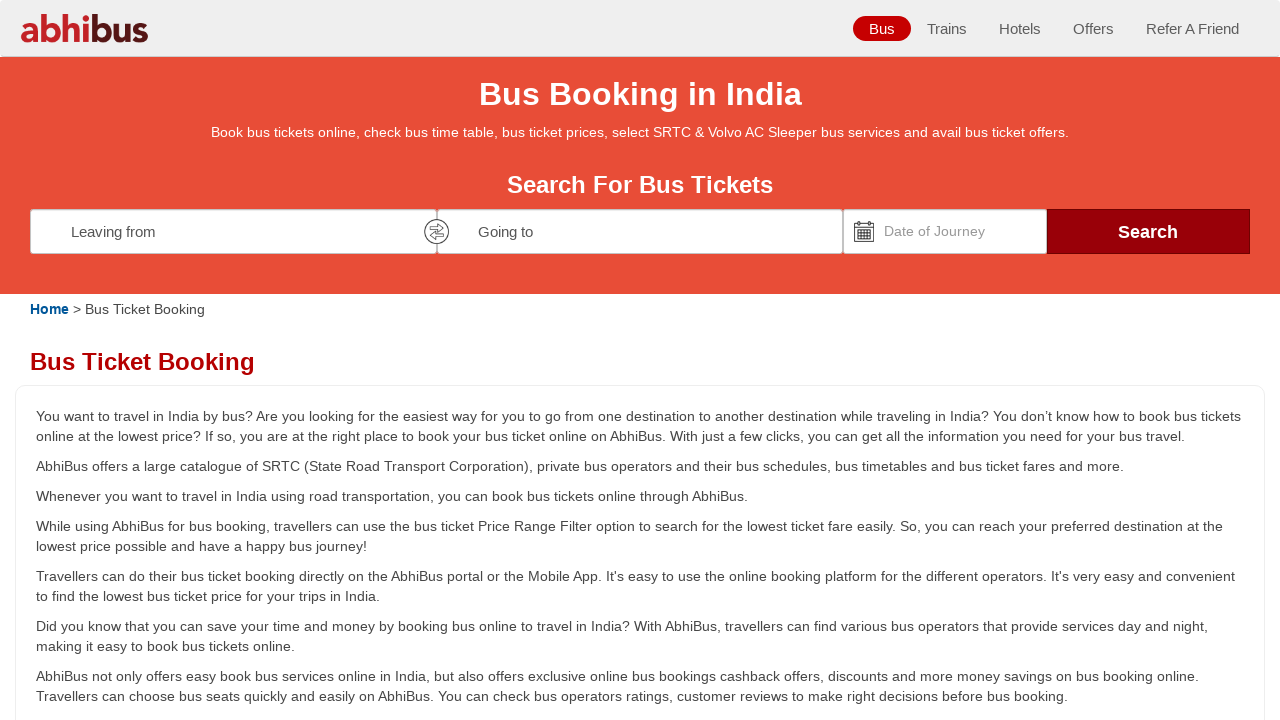

Filled source city field with 'Coimbatore' on #source
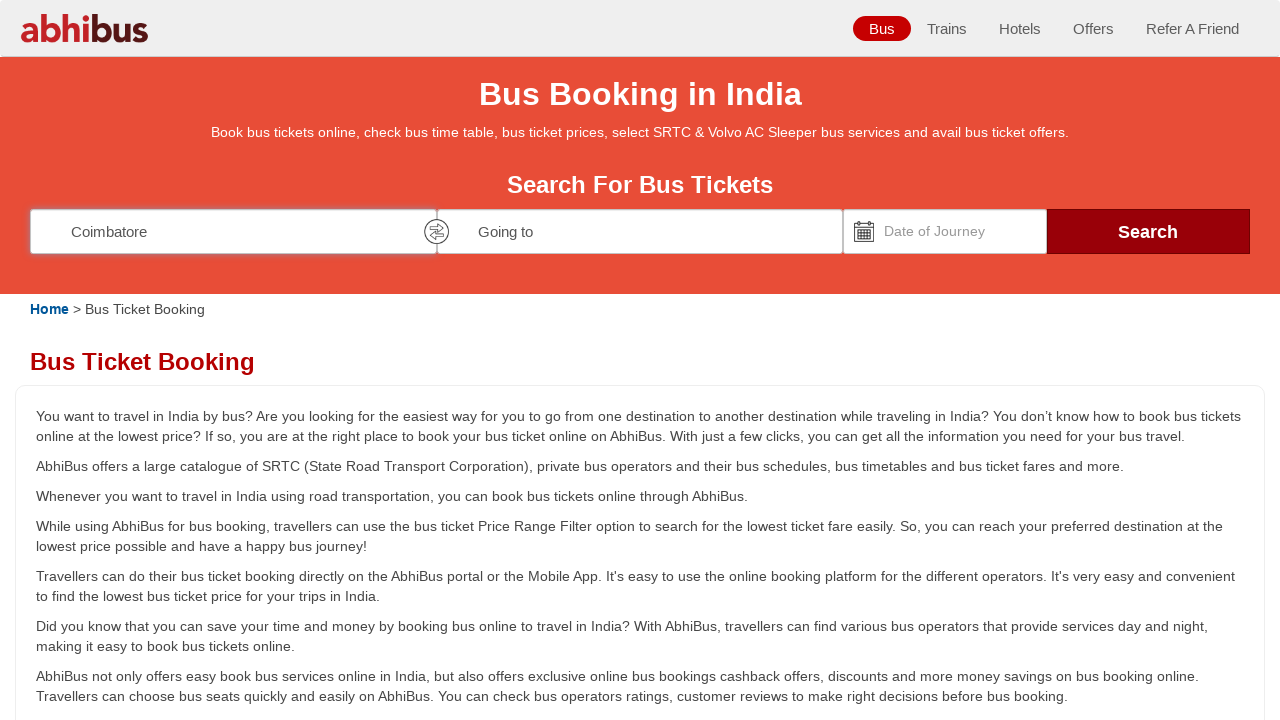

Waited 1000ms for source city field to process
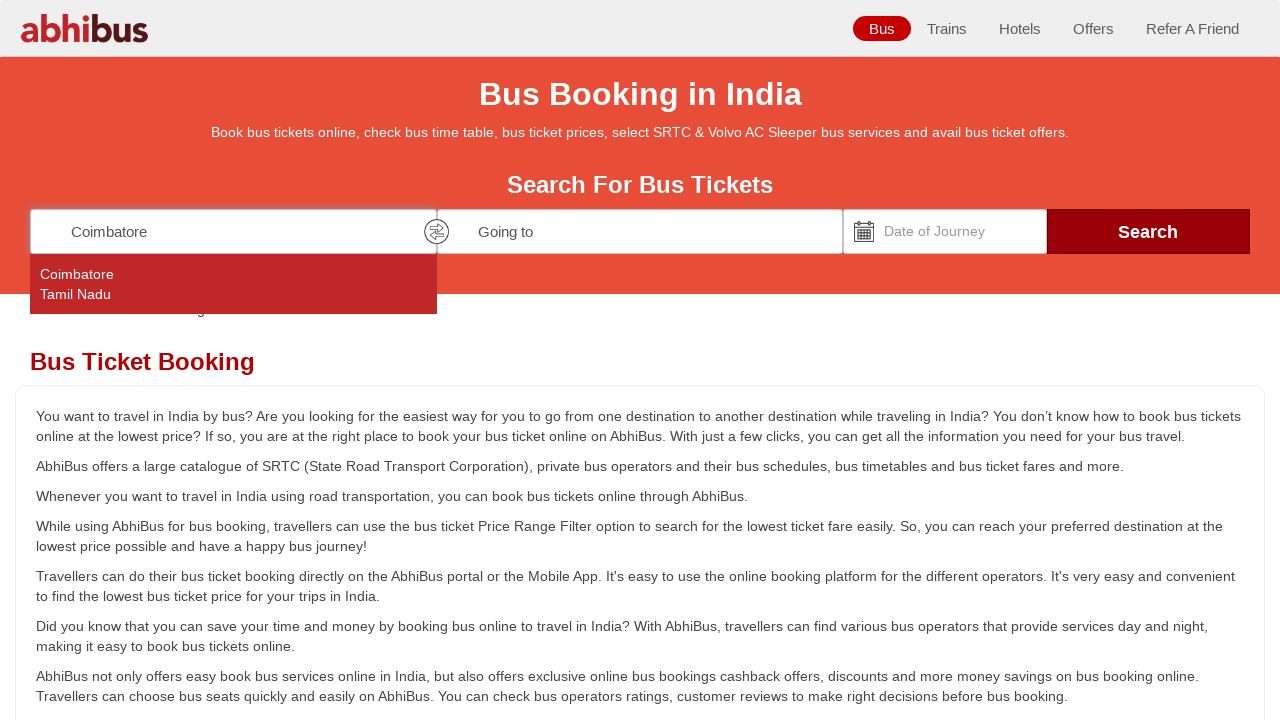

Pressed Enter to confirm source city selection on #source
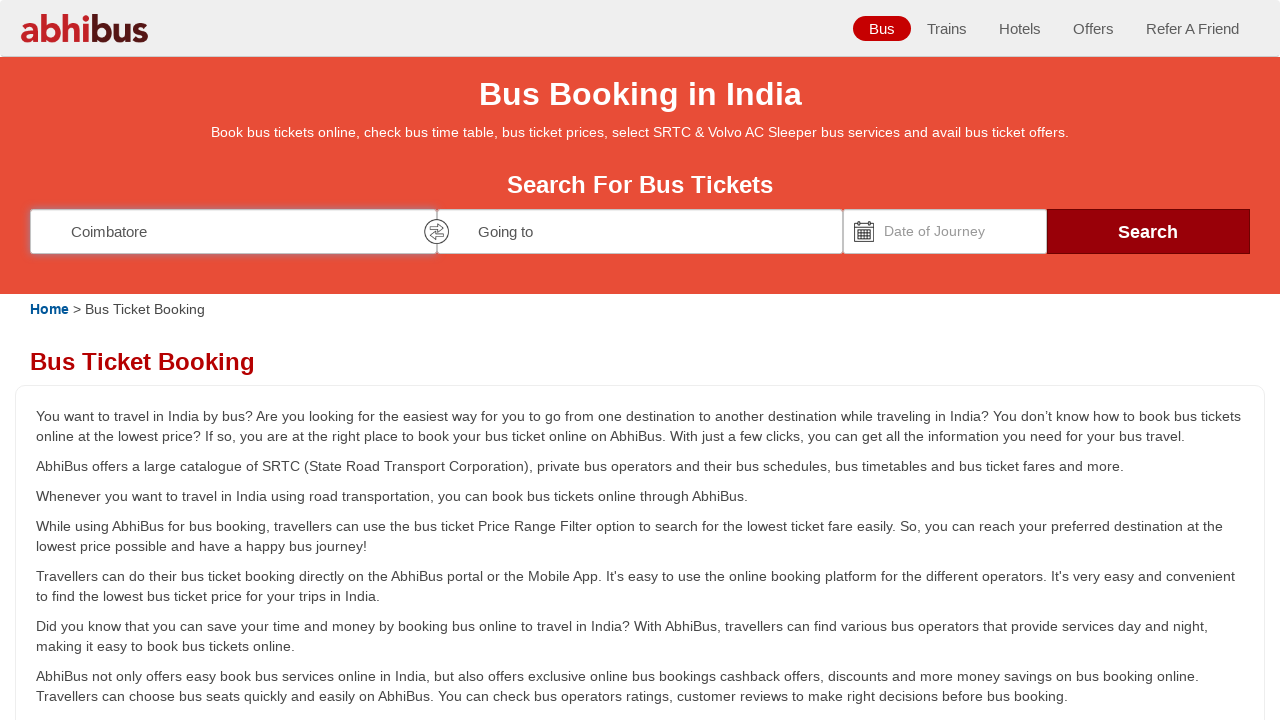

Filled destination city field with 'Bangalore' on #destination
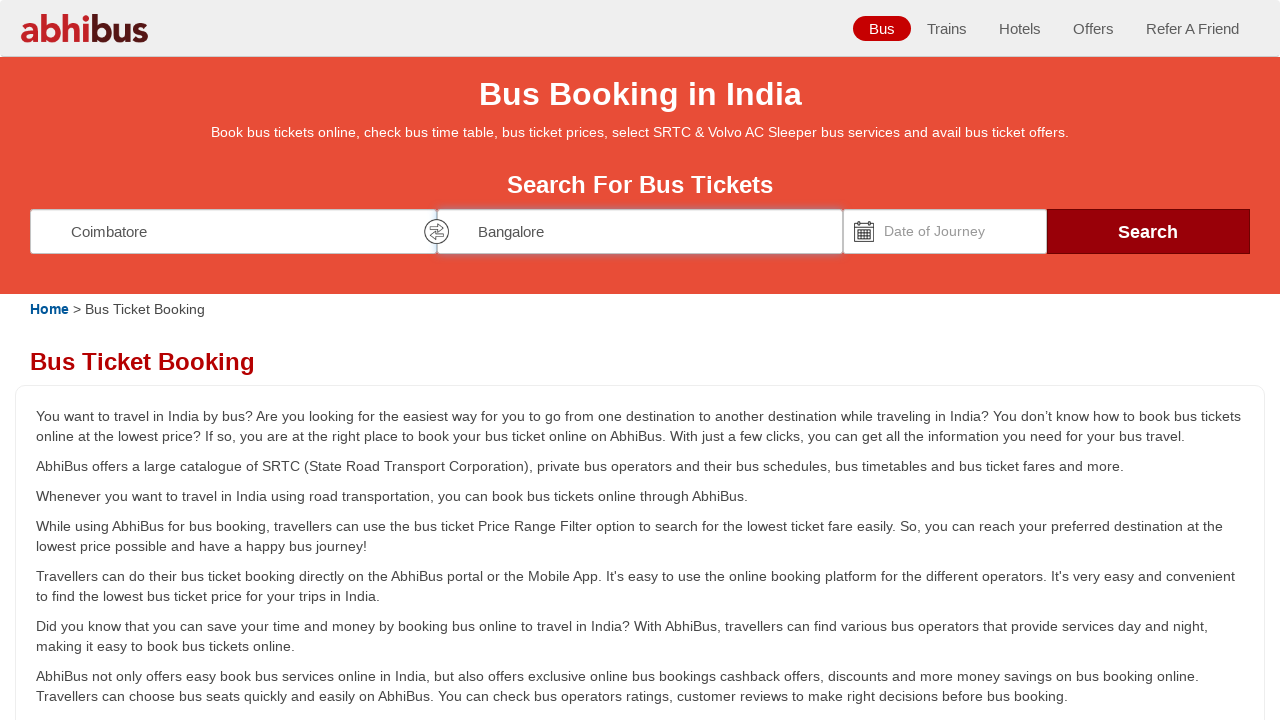

Waited 1000ms for destination city field to process
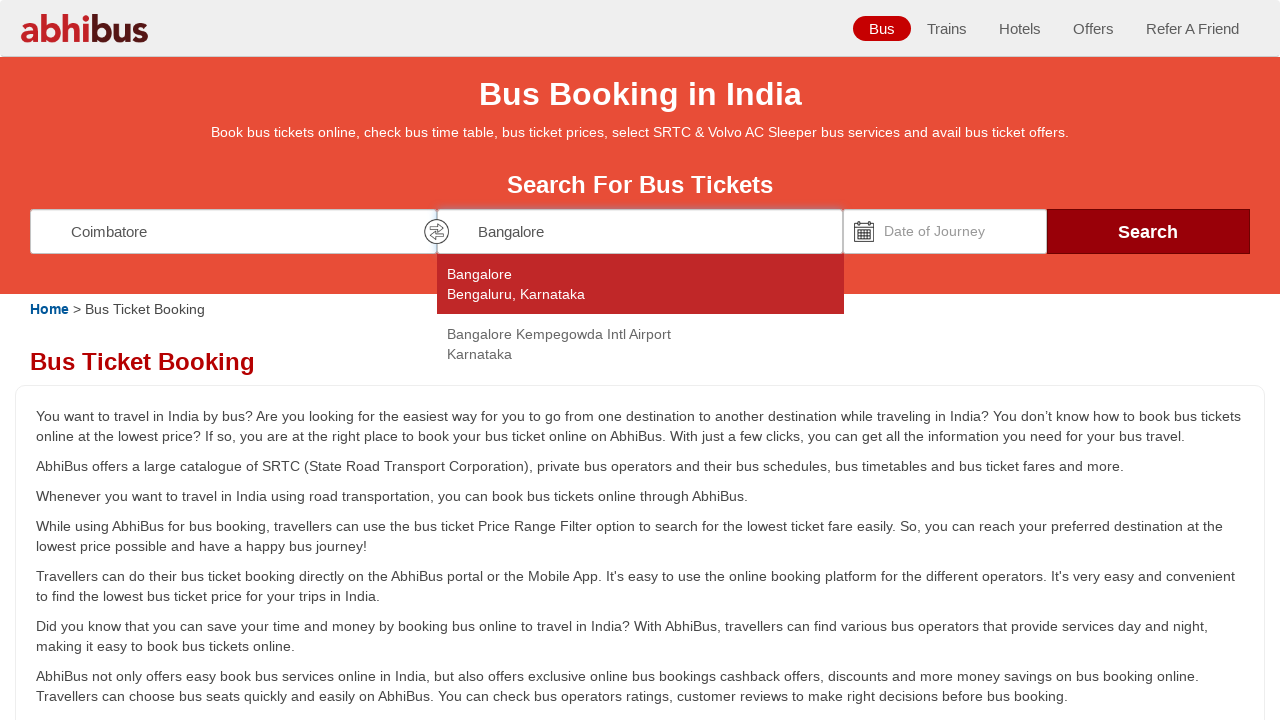

Pressed Enter to confirm destination city selection on #destination
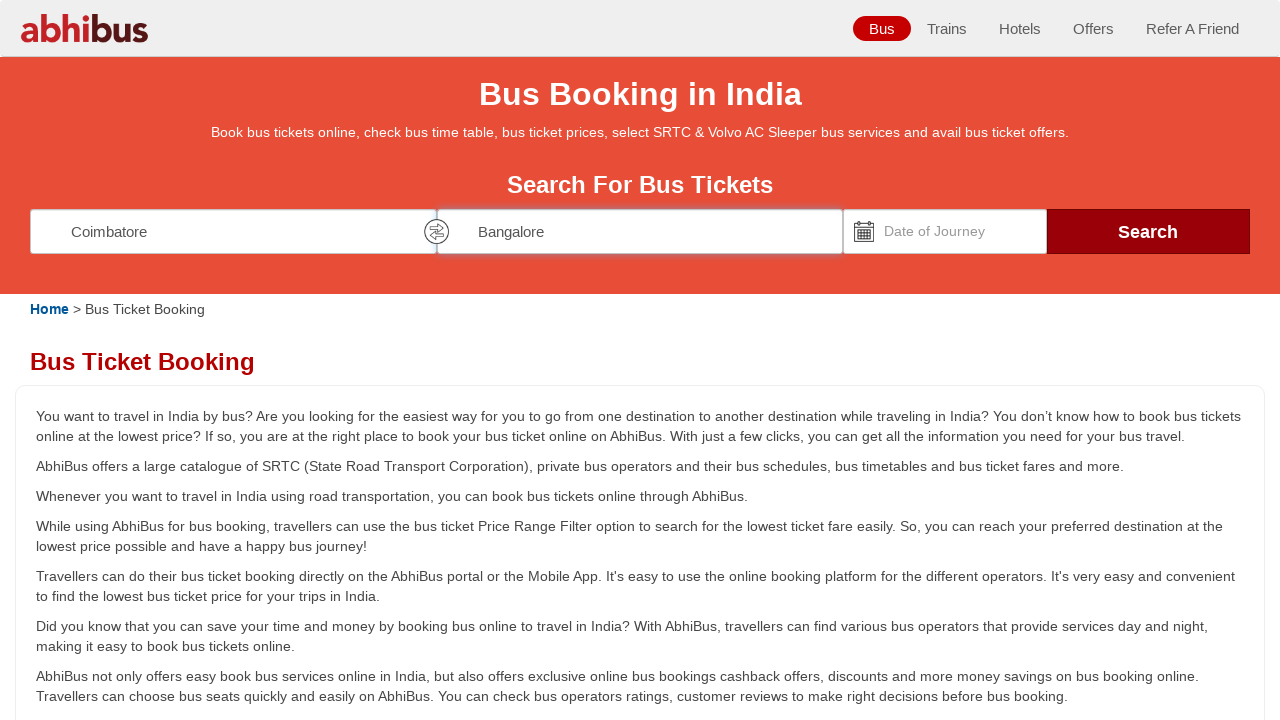

Clicked on date picker field at (945, 231) on //*[@id="datepicker1"]
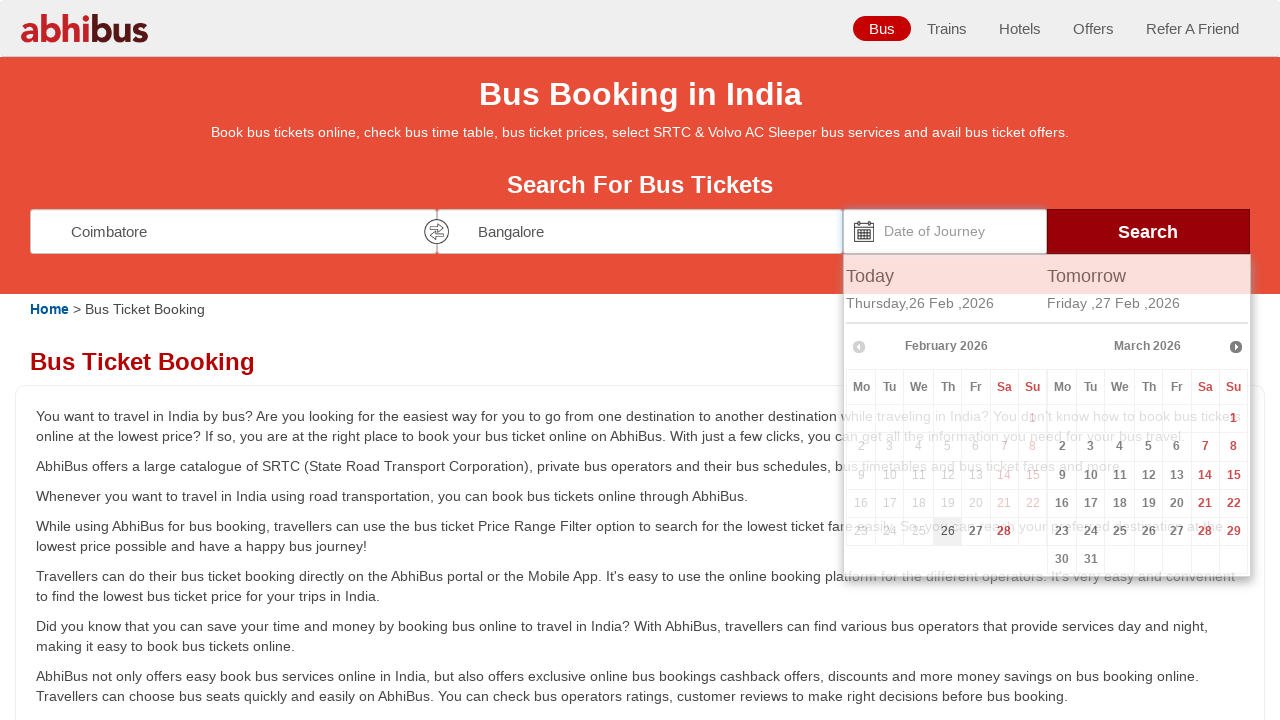

Waited 1000ms for date picker to open
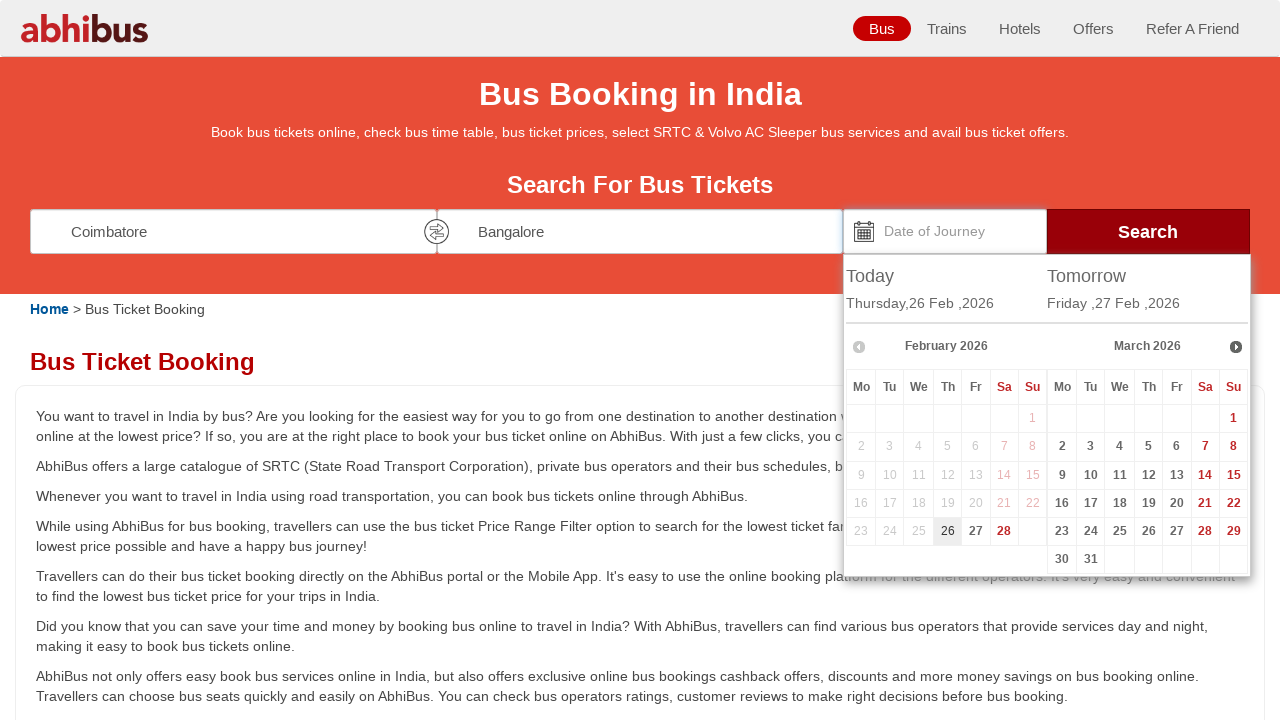

Set travel date to '15-03-2024' using JavaScript
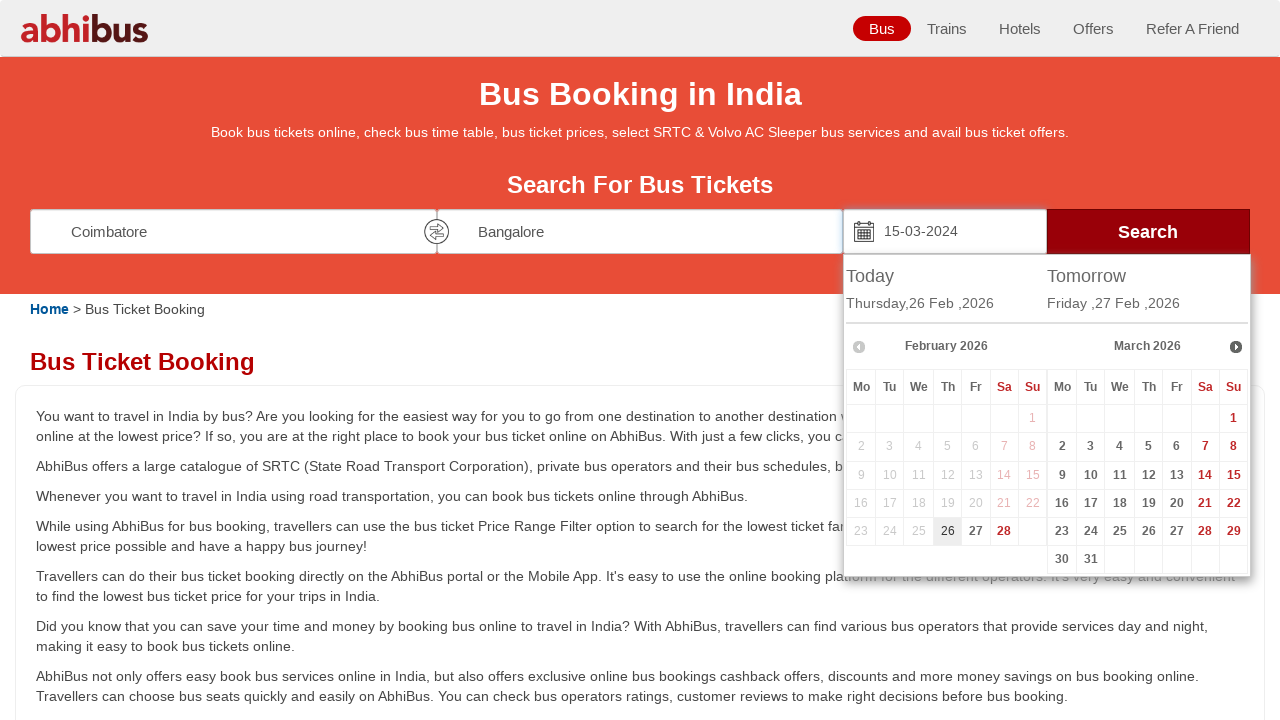

Clicked search button to search for bus tickets at (1148, 231) on #seo_search_btn
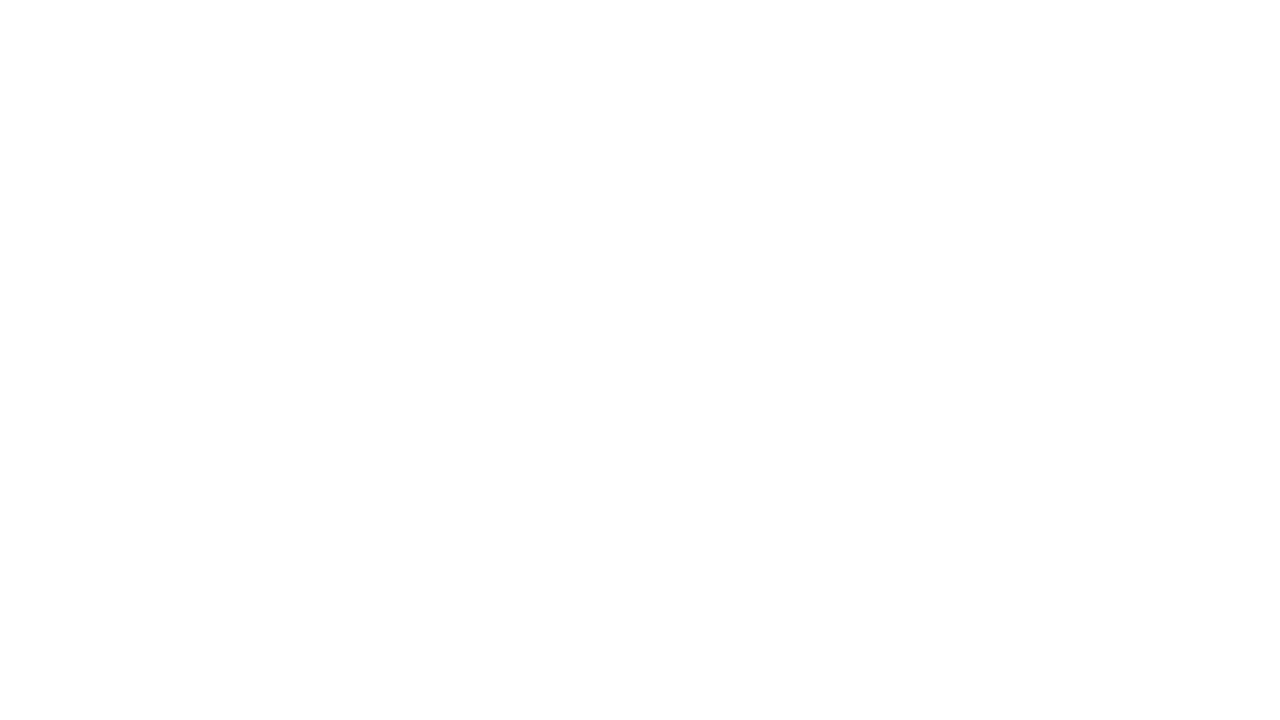

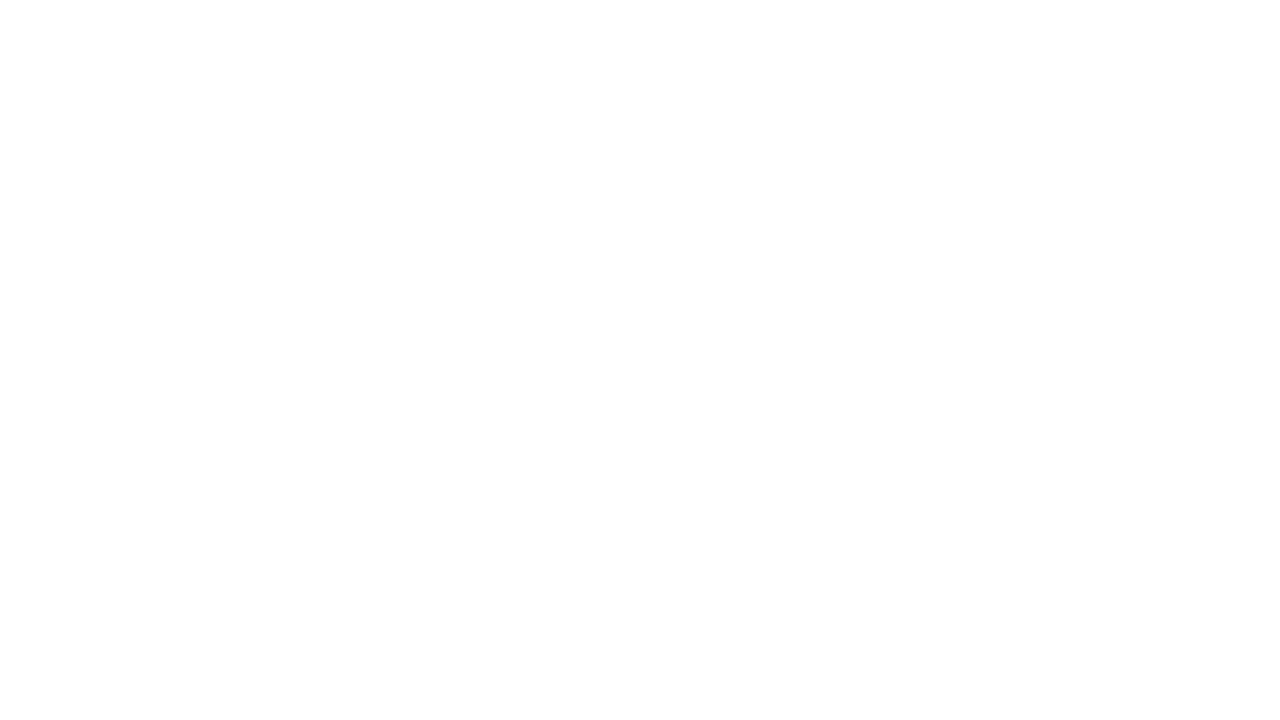